Tests a registration form by filling in required fields (first name, last name, email) and clicking the submit button, then verifies the success message is displayed.

Starting URL: http://suninjuly.github.io/registration1.html

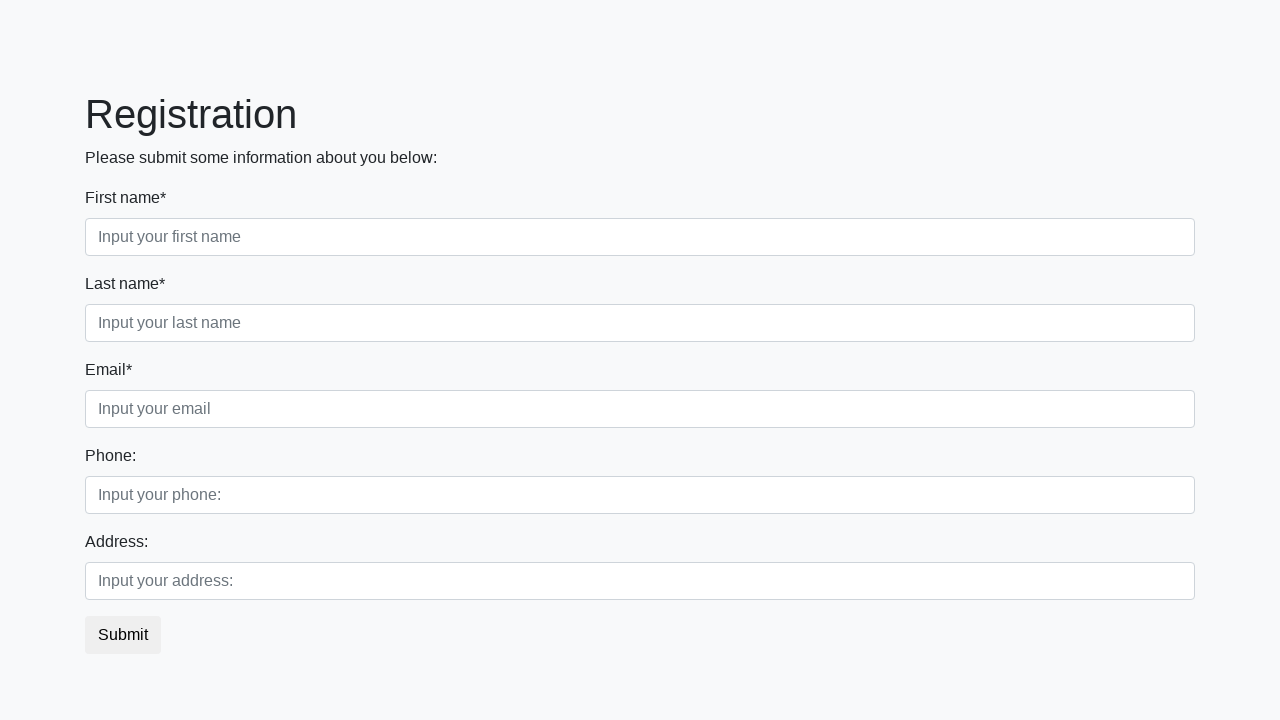

Filled first name field with 'Elisa' on .first_block .first
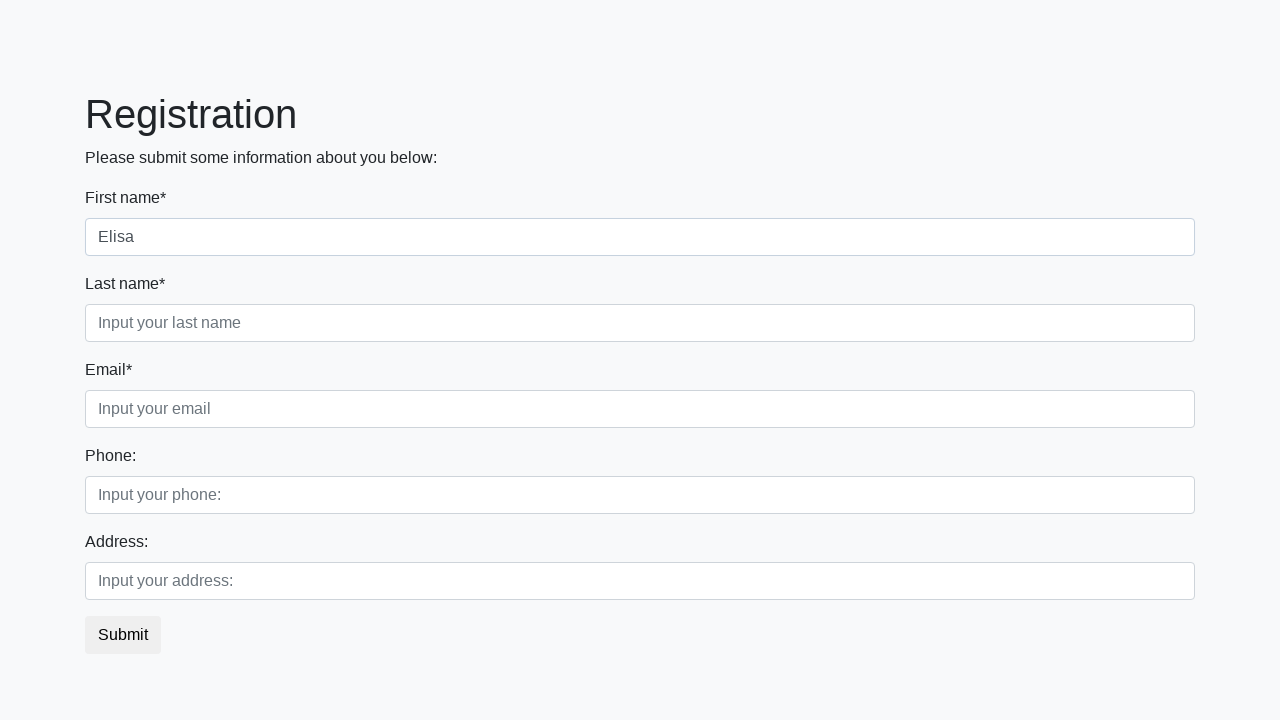

Filled last name field with 'Schepina' on .first_block .second
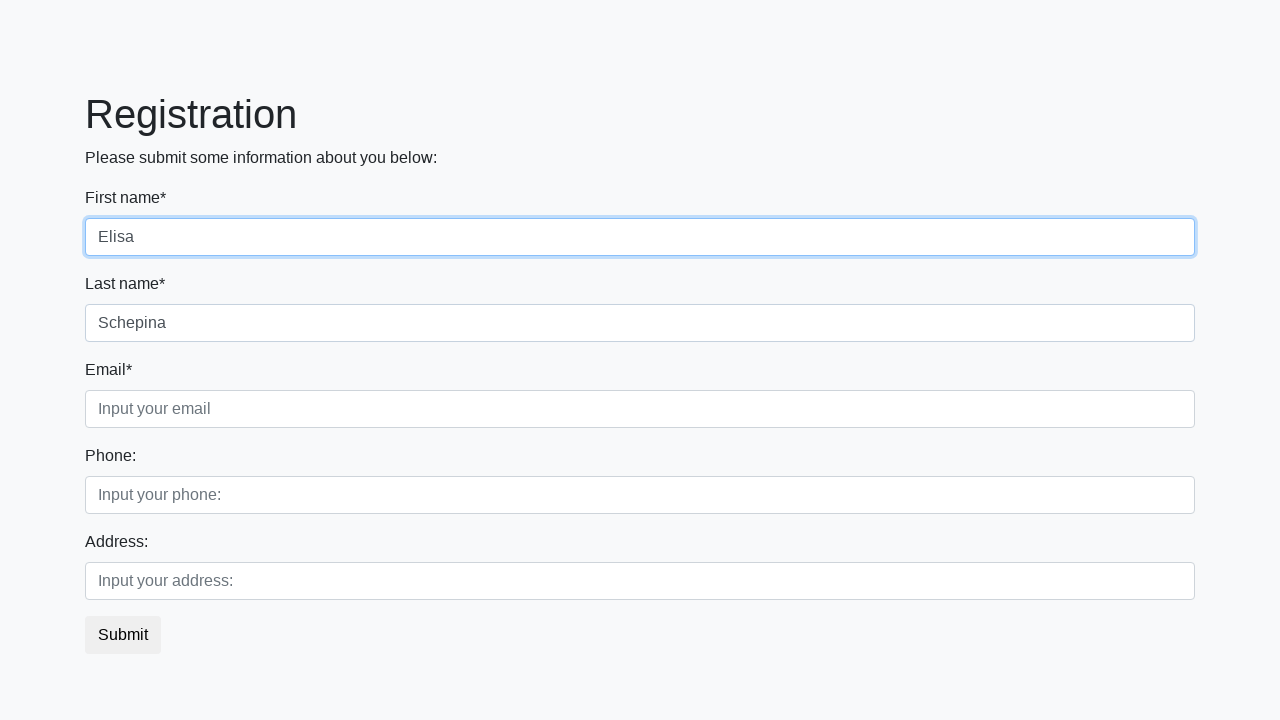

Filled email field with 'elisa@example.com' on .first_block .third
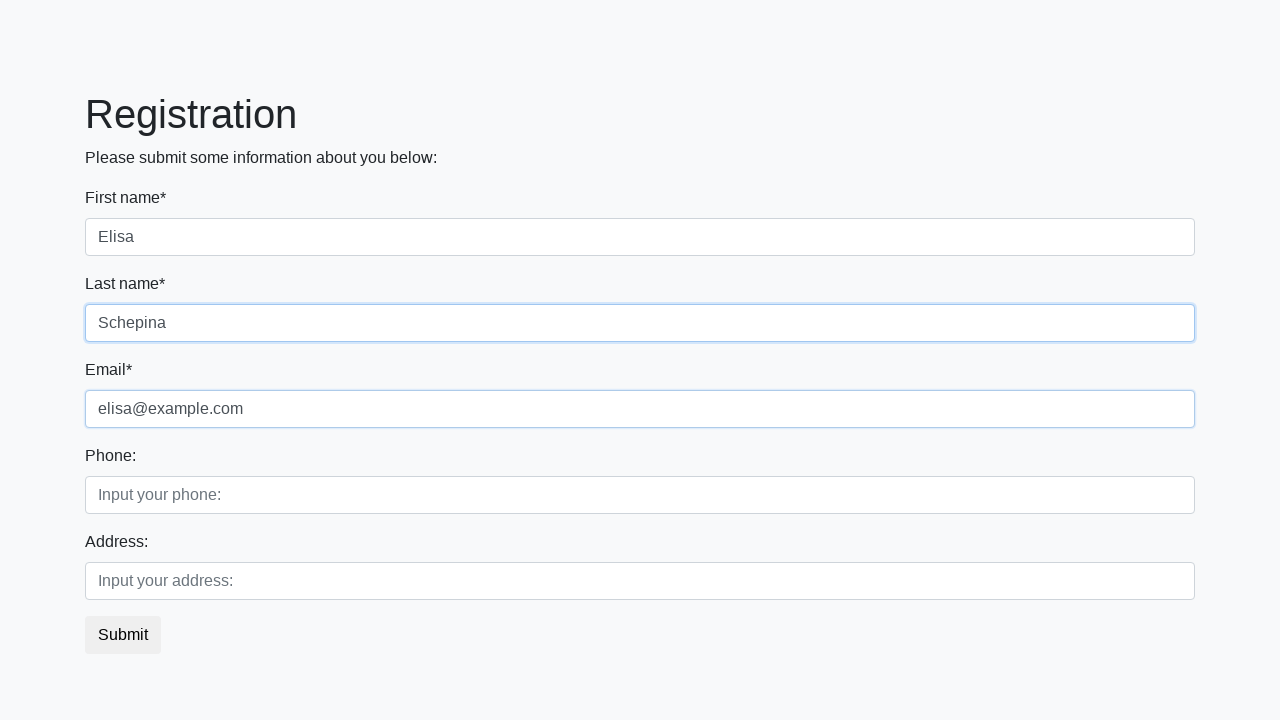

Clicked the submit button at (123, 635) on button.btn
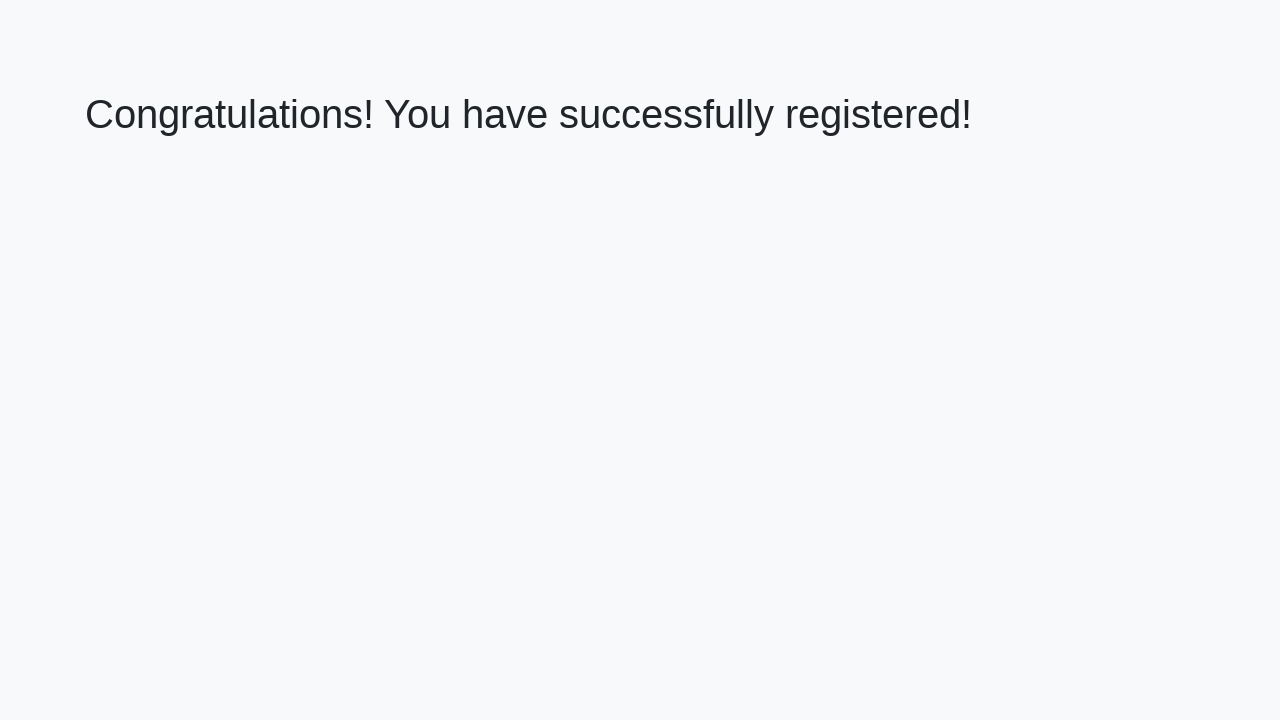

Success message h1 element loaded
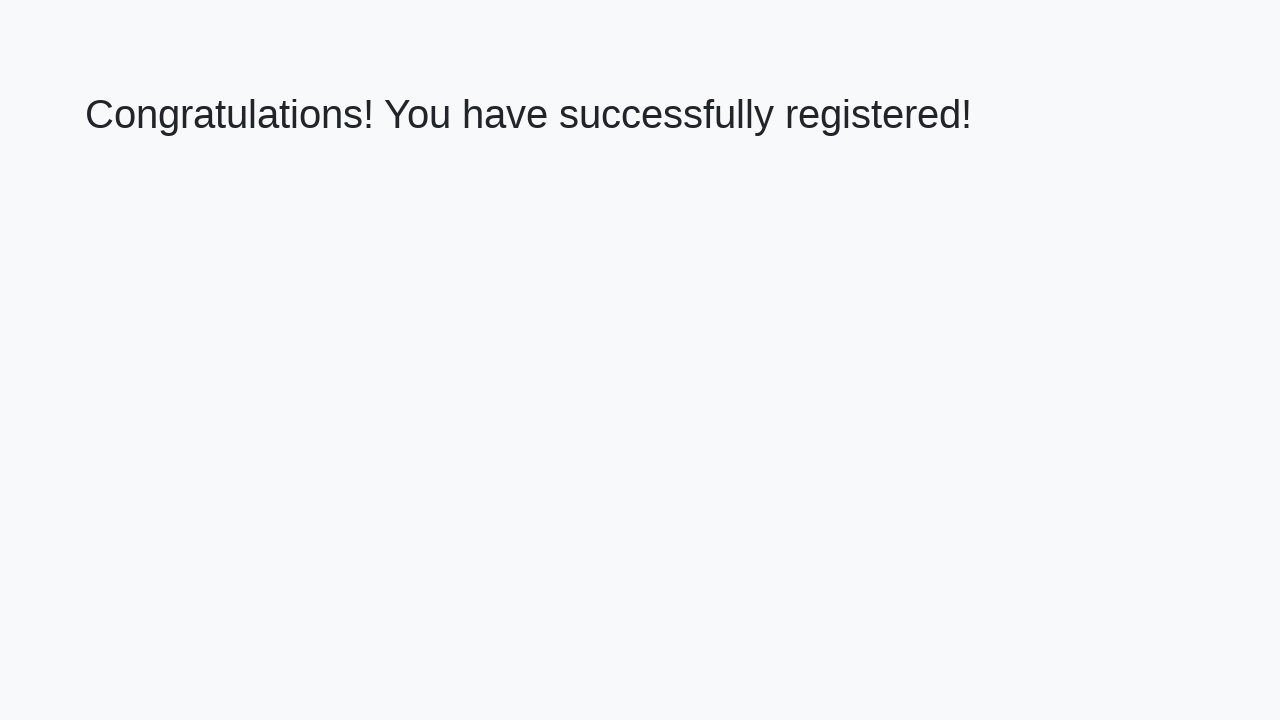

Retrieved success message text
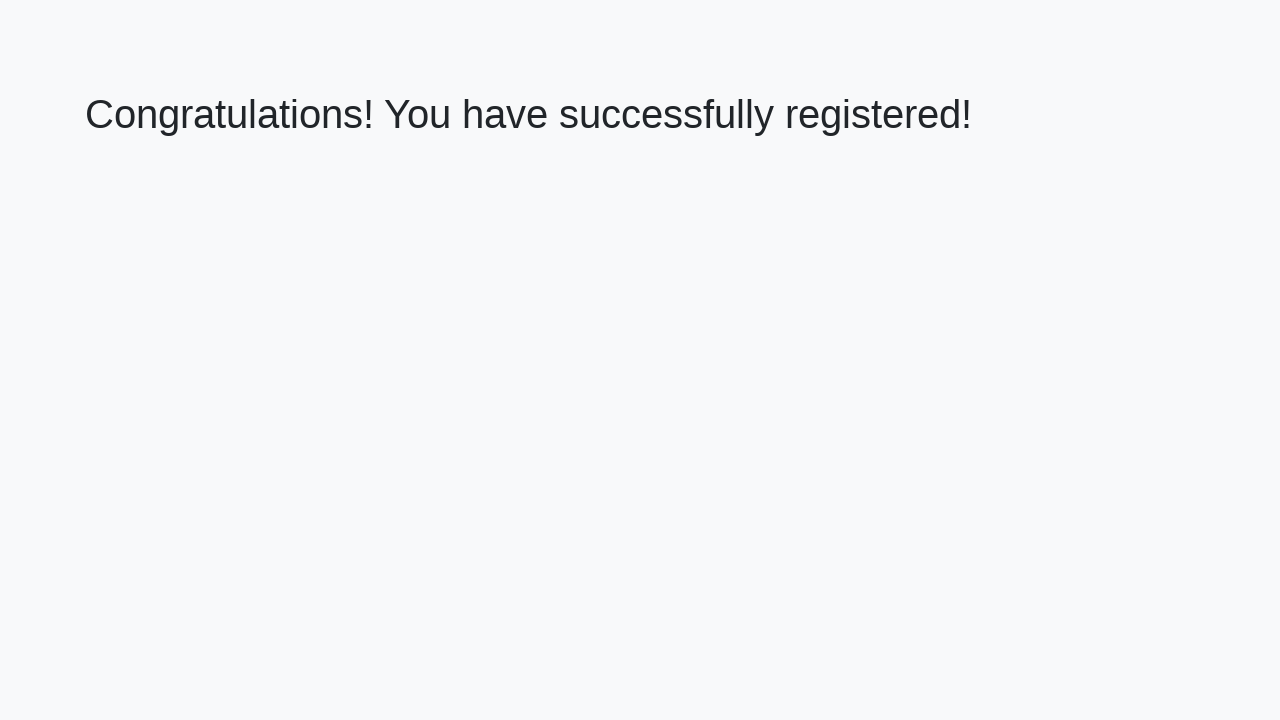

Verified success message: 'Congratulations! You have successfully registered!'
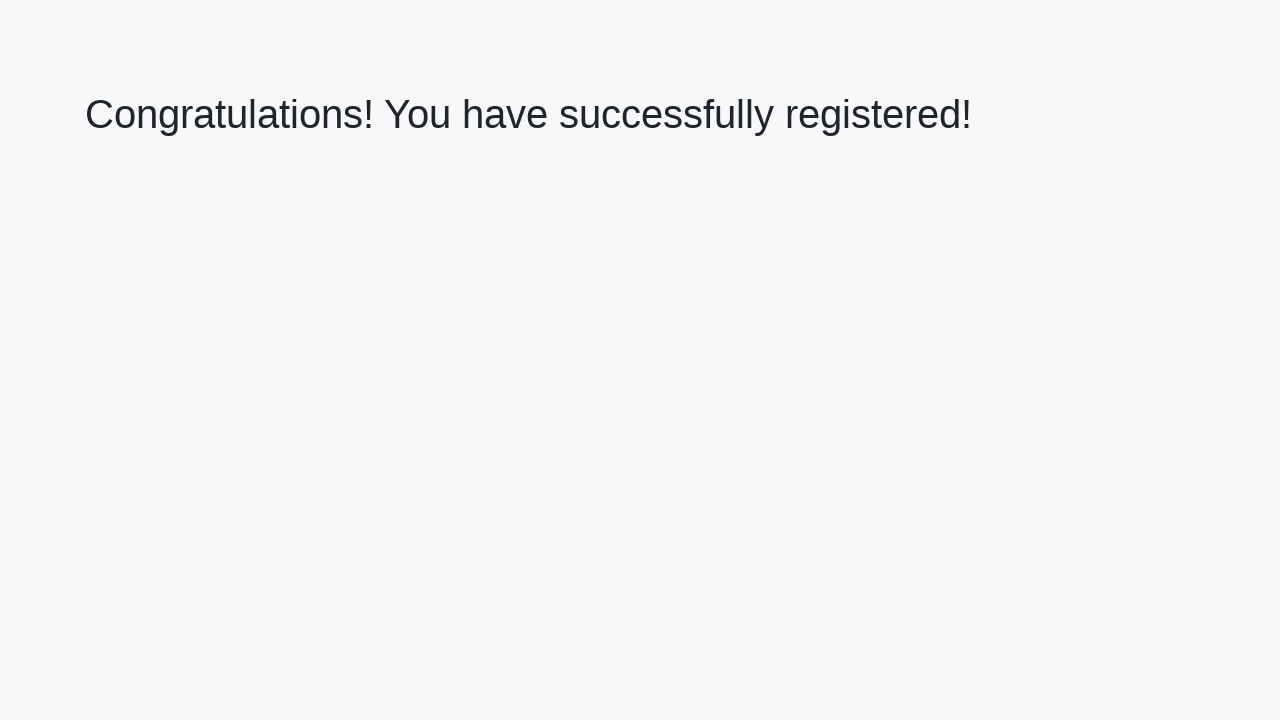

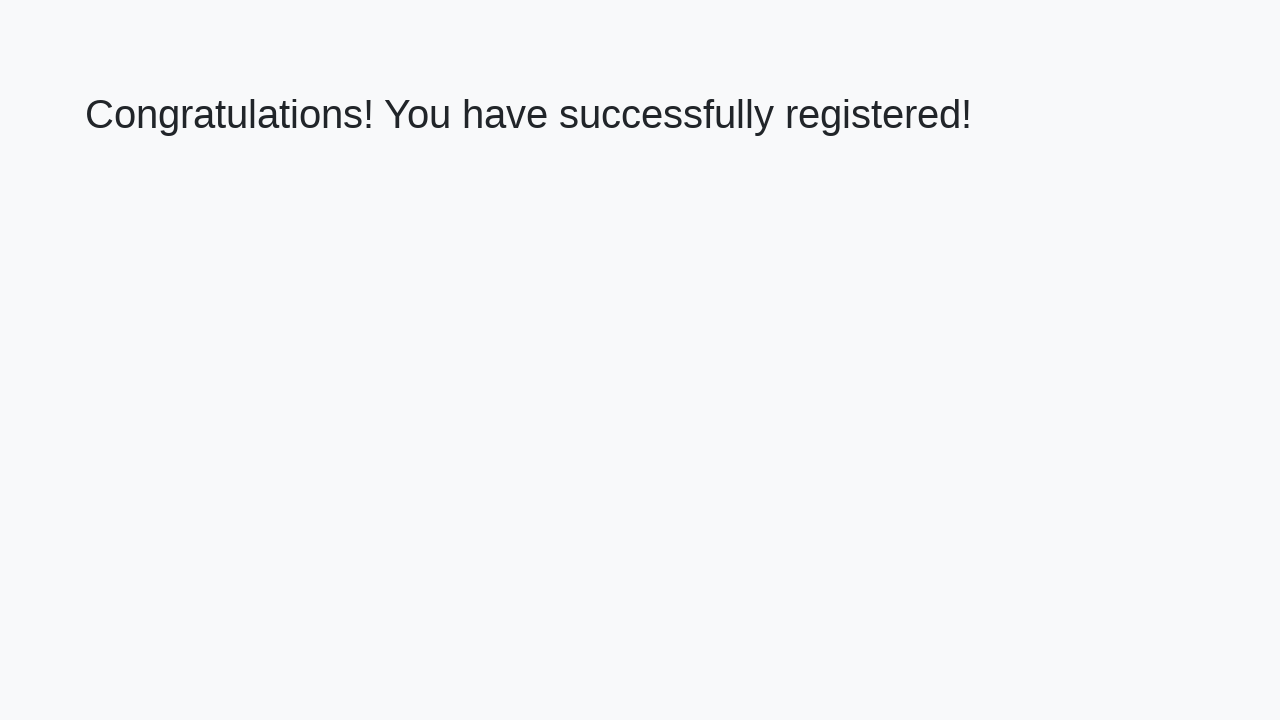